Navigates to hepsiburada.com and verifies that the page title, URL, and page source contain "hepsiburada"

Starting URL: https://www.hepsiburada.com/

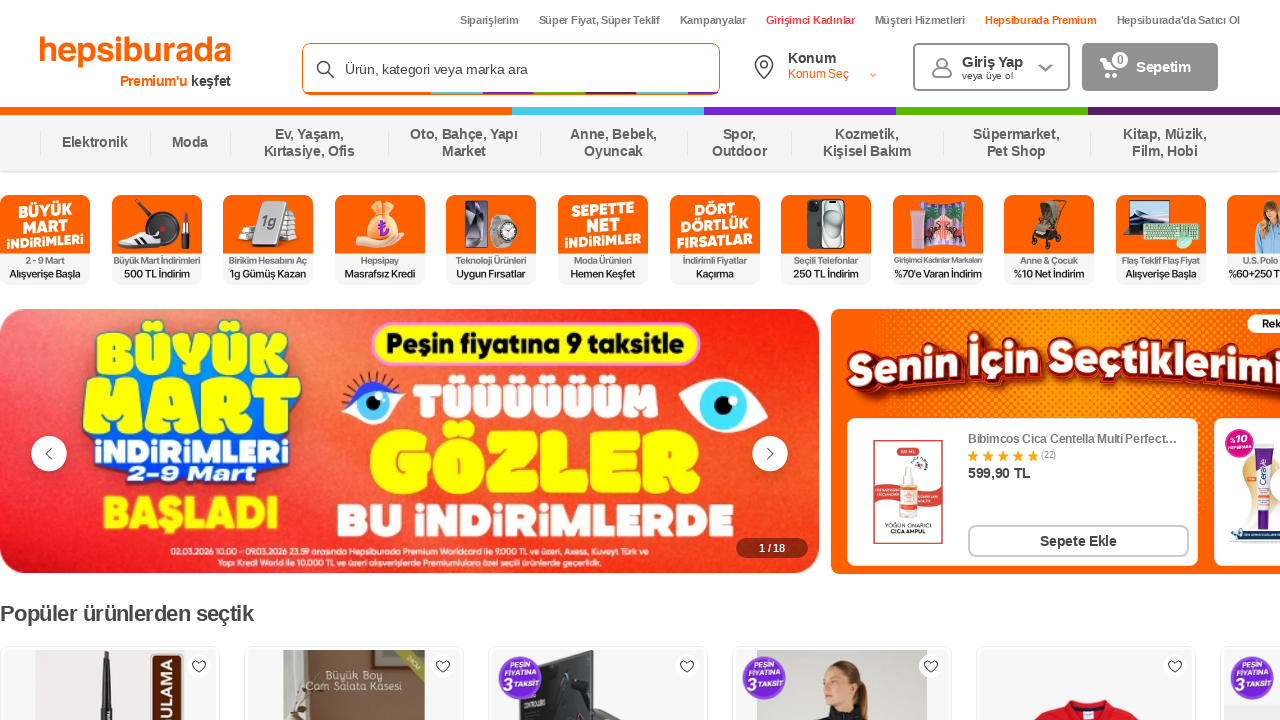

Waited for page to fully load (domcontentloaded state)
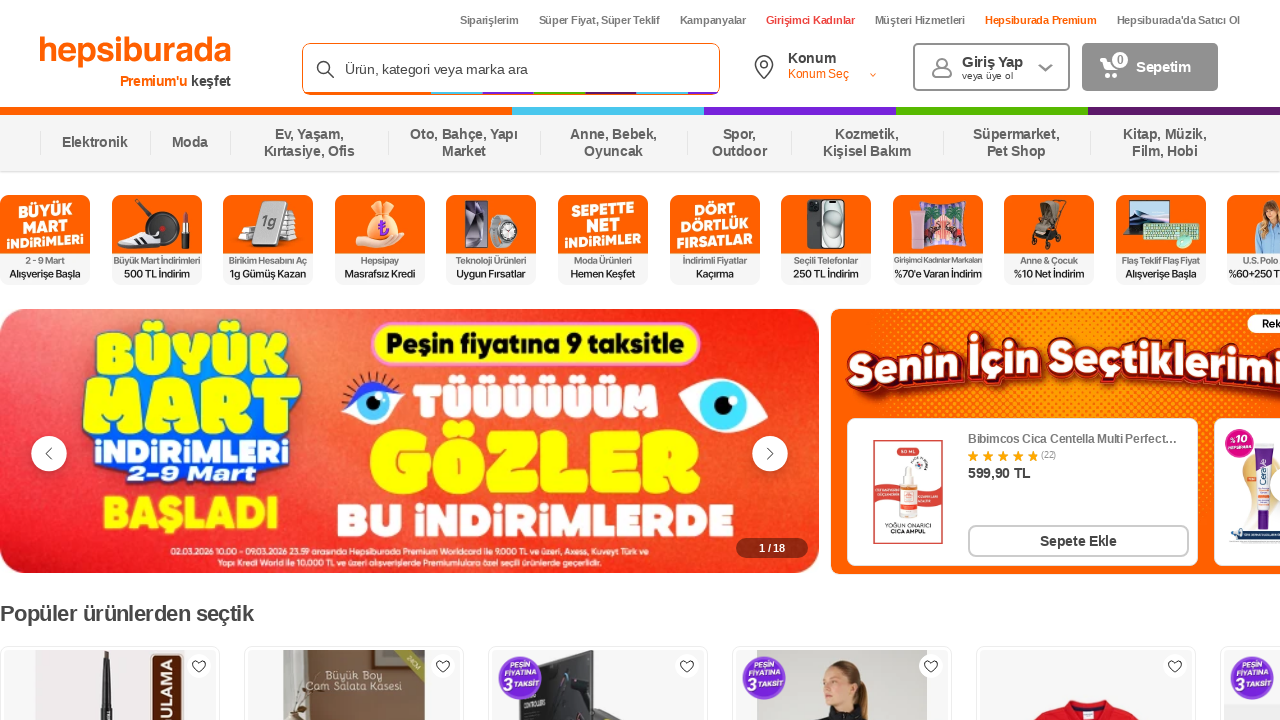

Retrieved page title
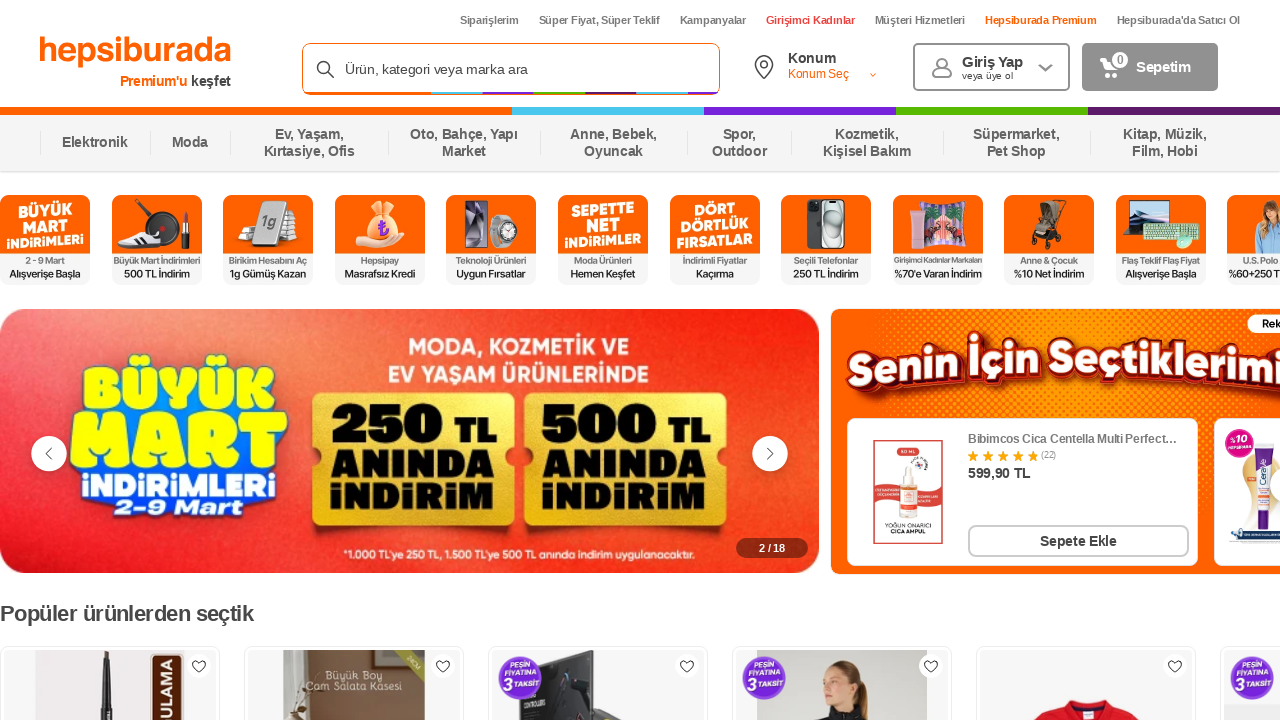

Retrieved page URL
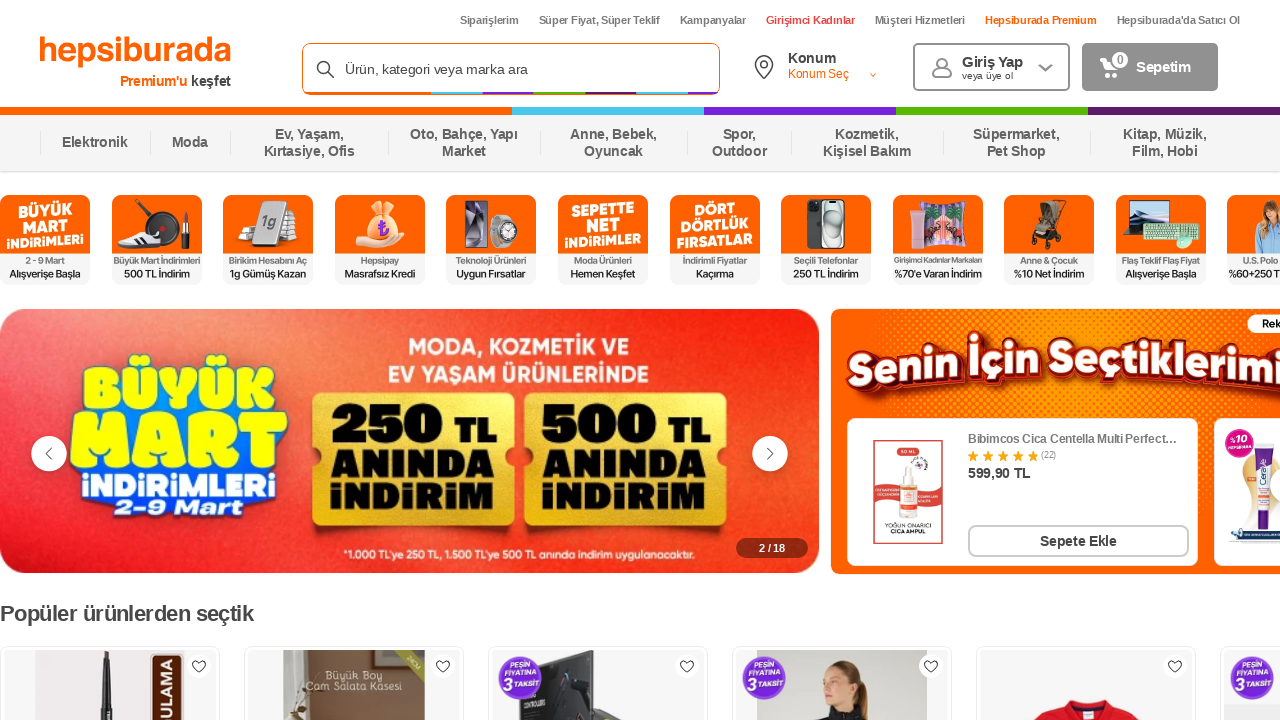

Retrieved page source content
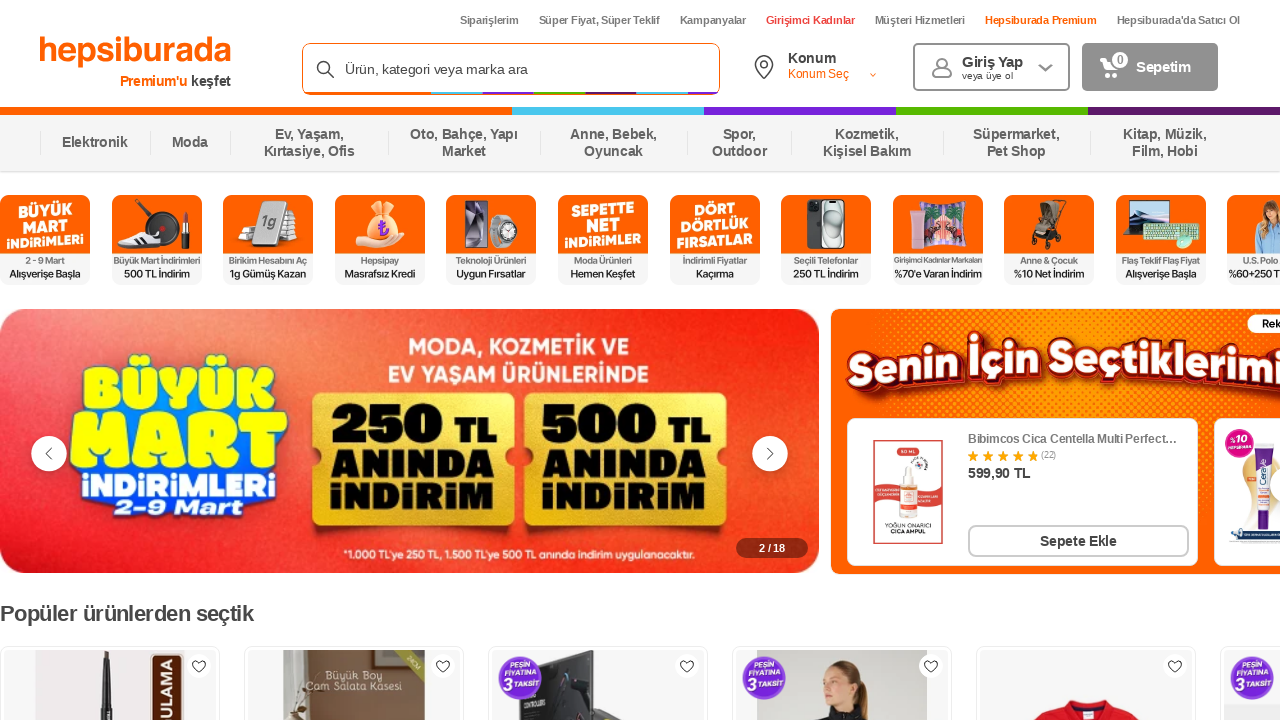

Verified page title contains 'hepsiburada'
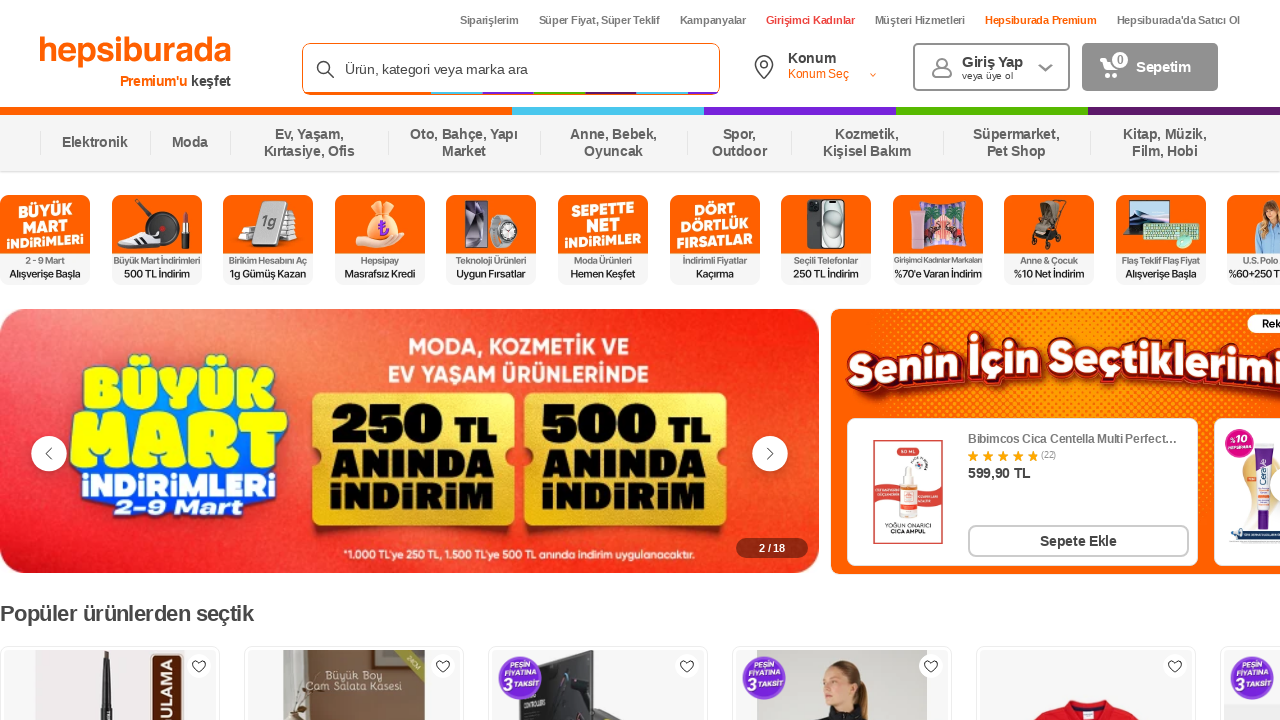

Verified page URL contains 'hepsiburada'
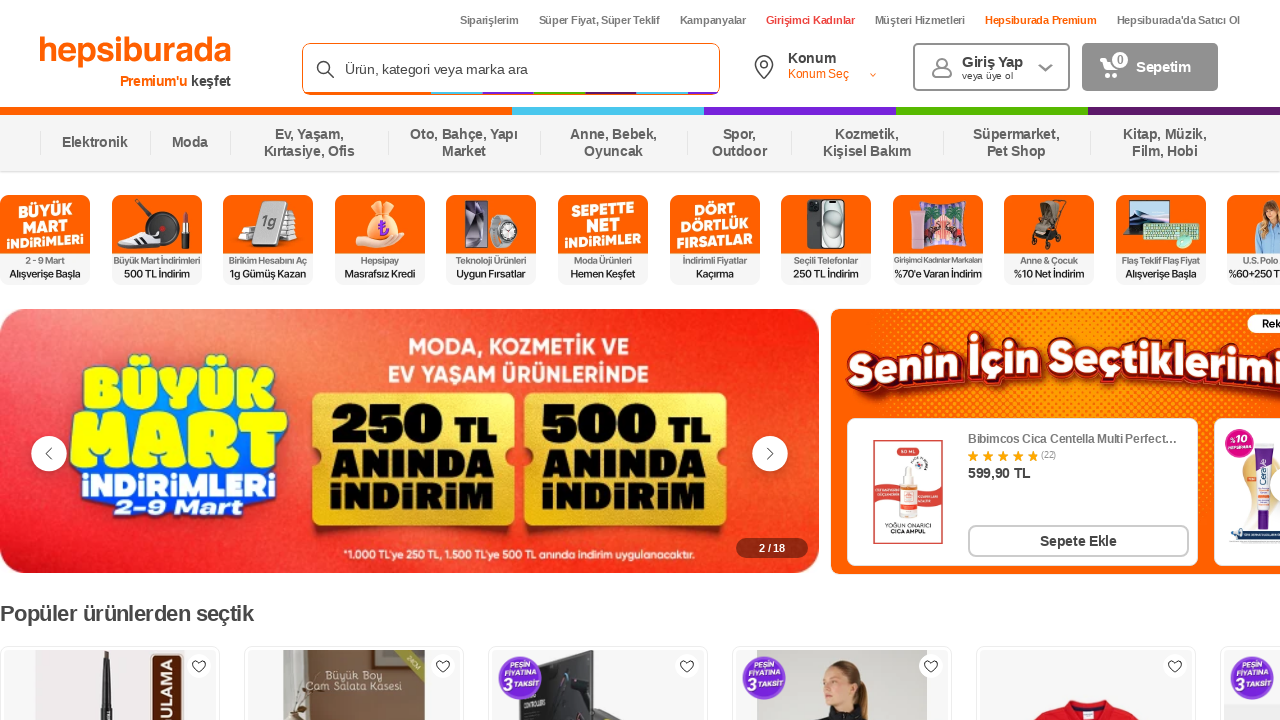

Verified page source contains 'hepsiburada'
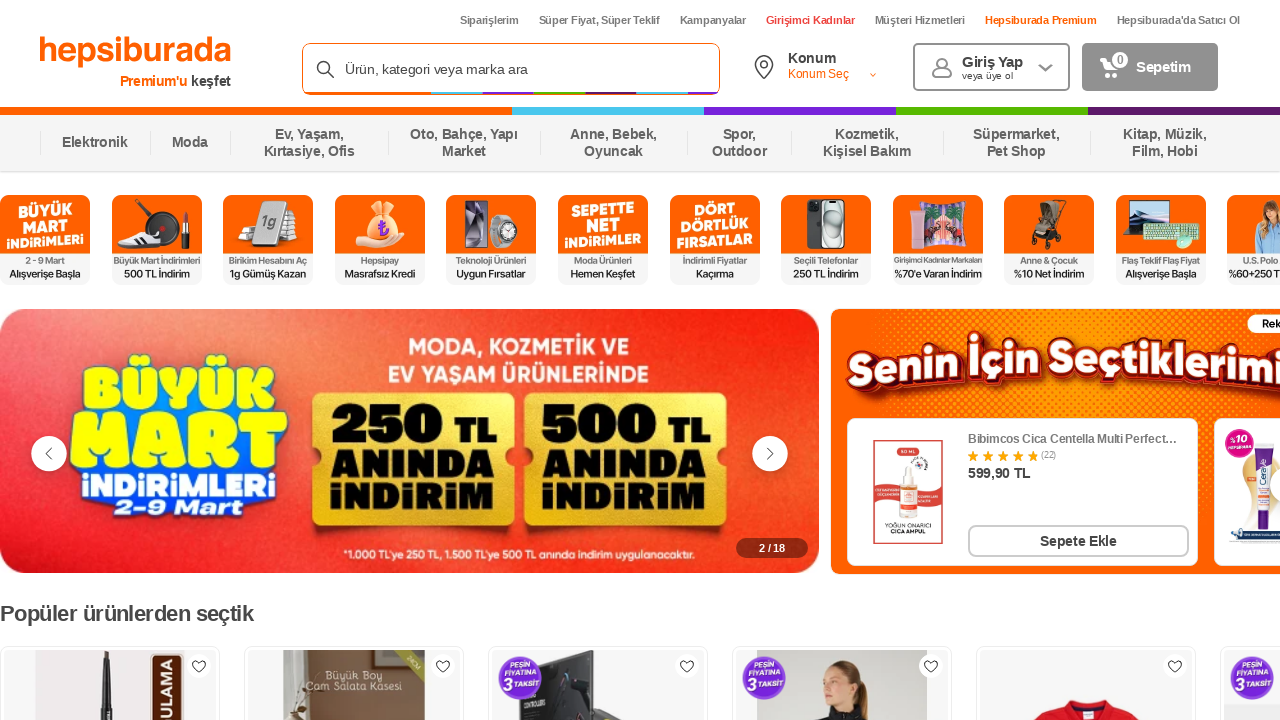

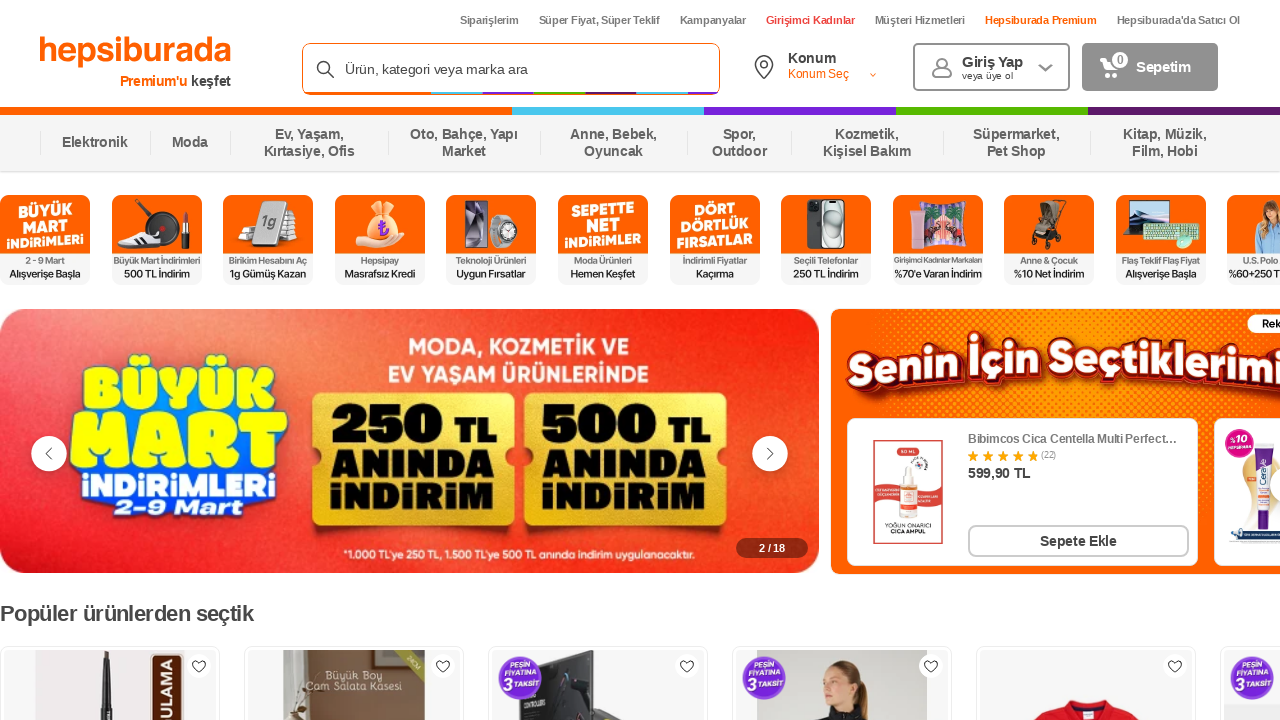